Tests window handling functionality by clicking a link that opens a new window, switching between windows, and verifying content in both windows

Starting URL: https://the-internet.herokuapp.com/

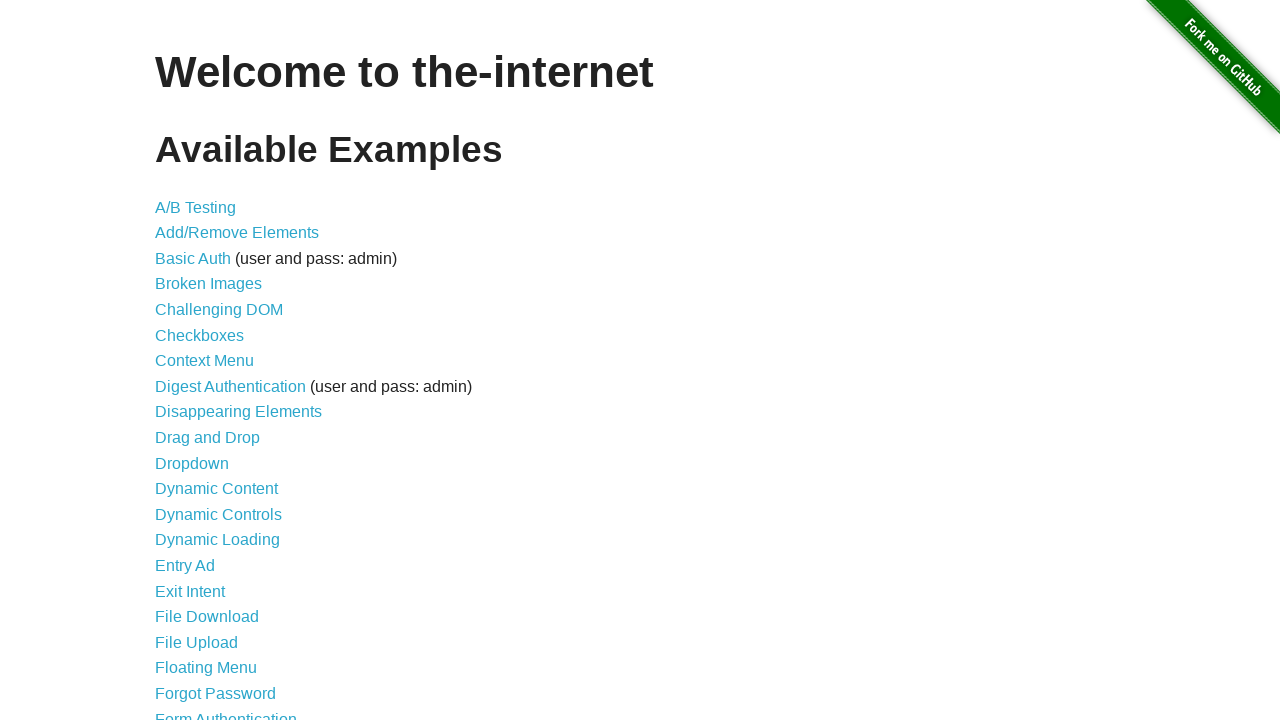

Clicked on Multiple Windows link at (218, 369) on xpath=//a[text()='Multiple Windows']
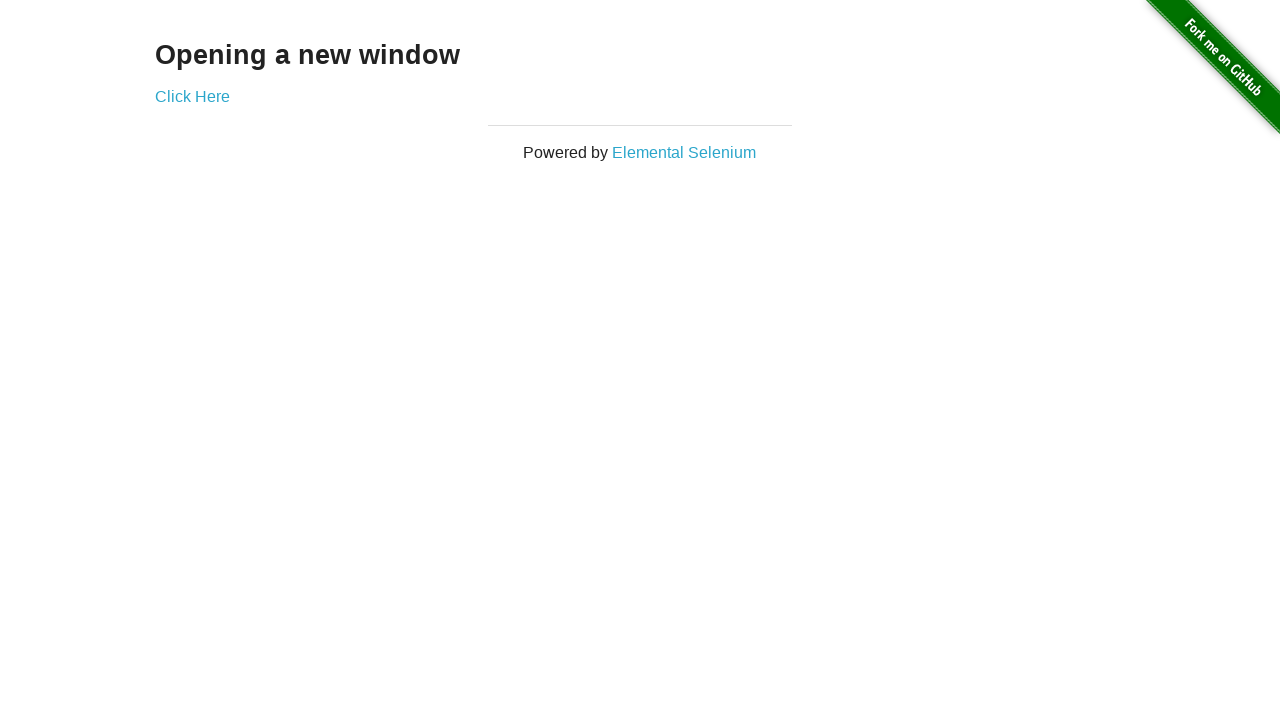

Clicked on 'Click Here' link to open new window at (192, 96) on xpath=//a[text()='Click Here']
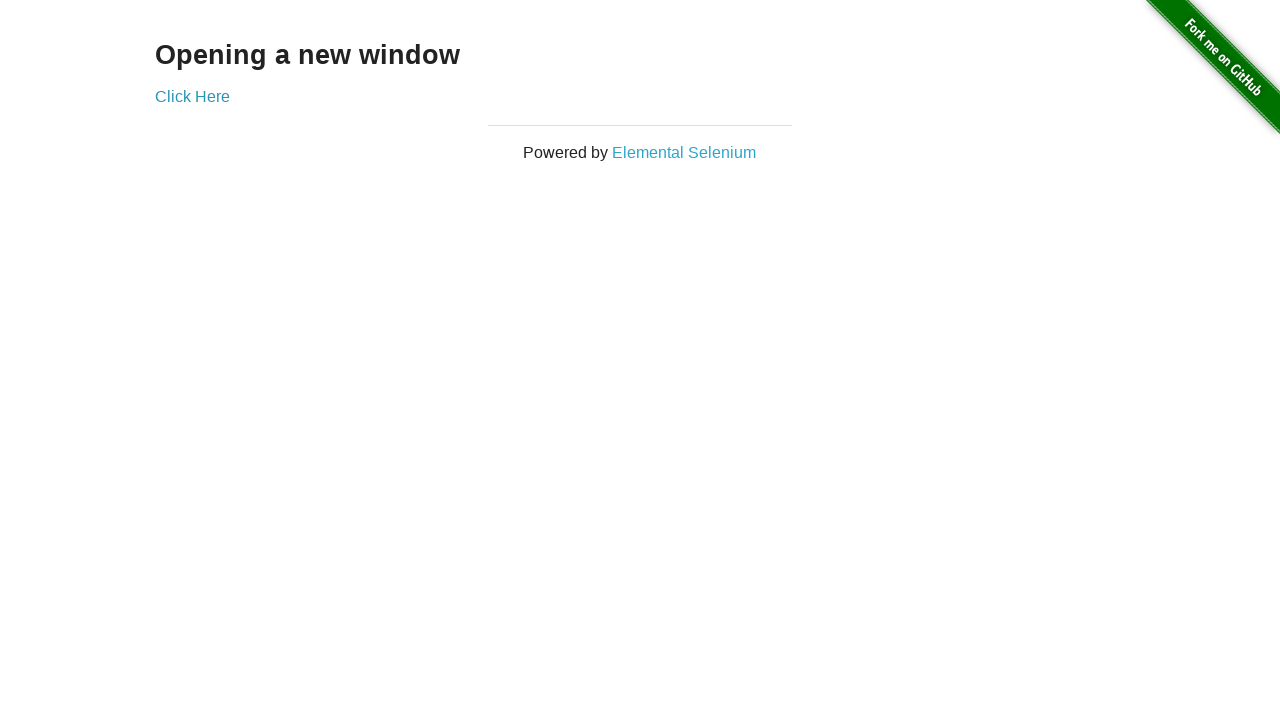

New window opened and captured
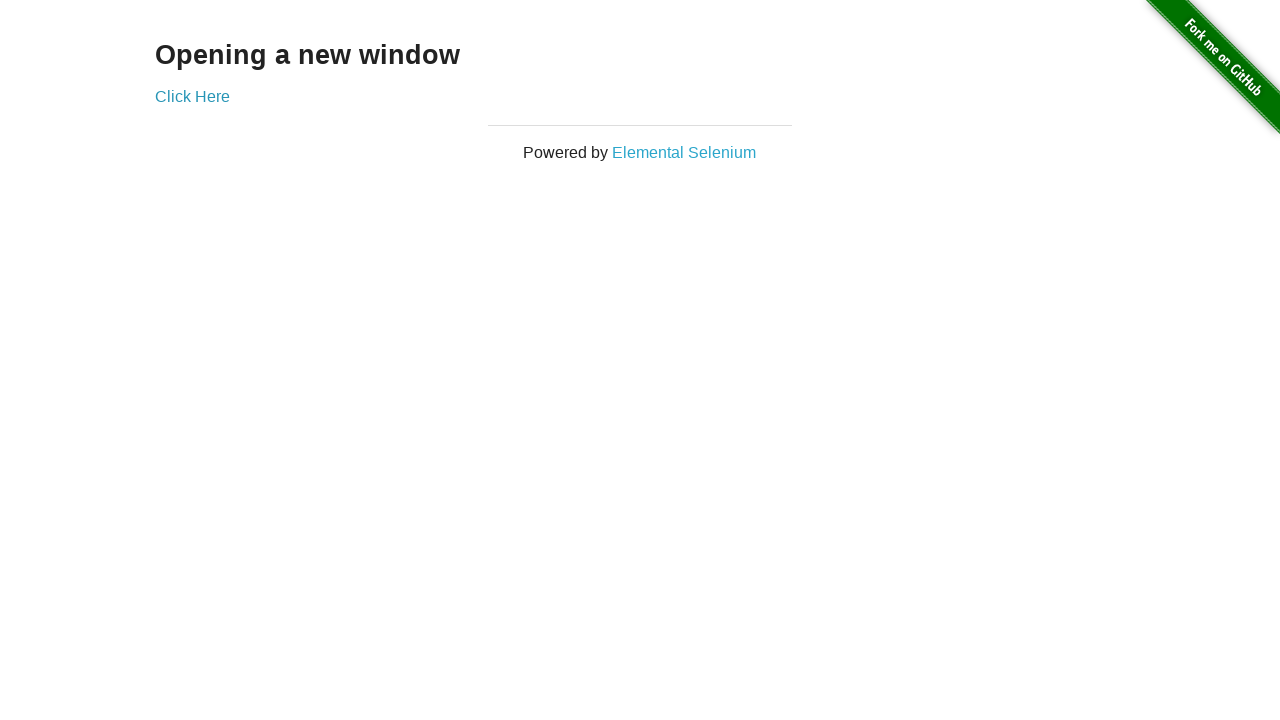

New page fully loaded
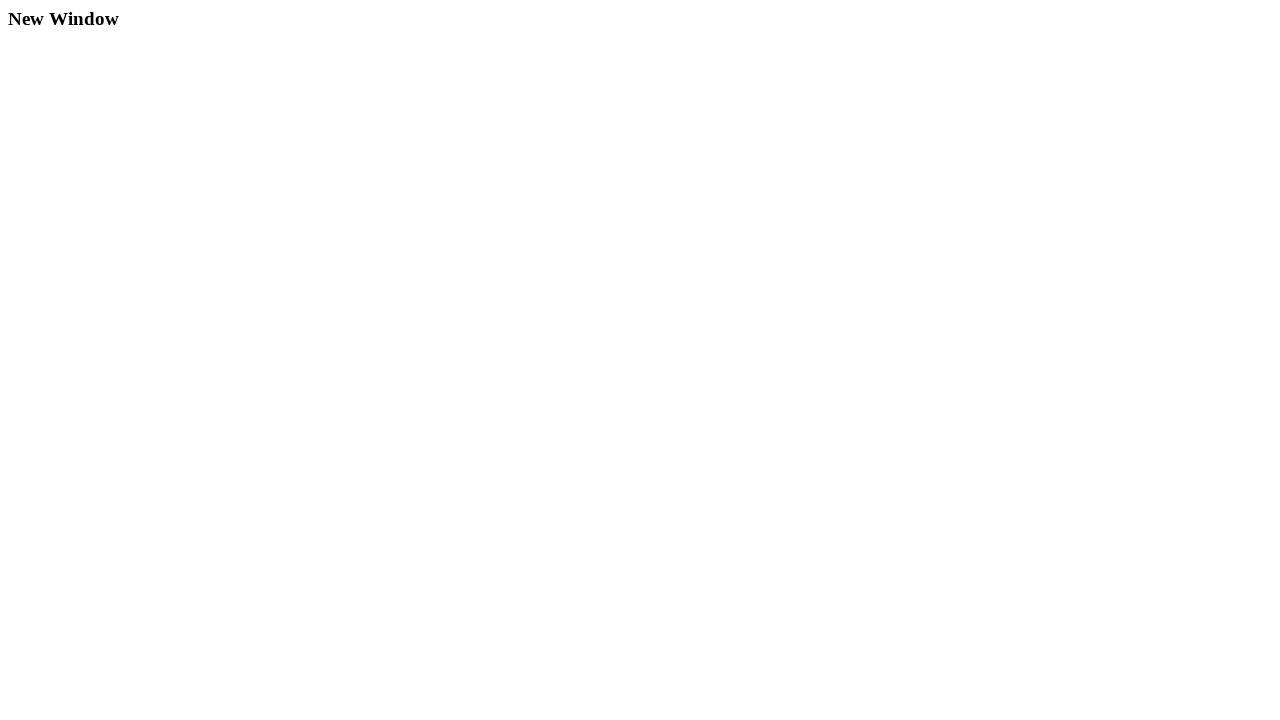

Retrieved h3 text from new window: 'New Window'
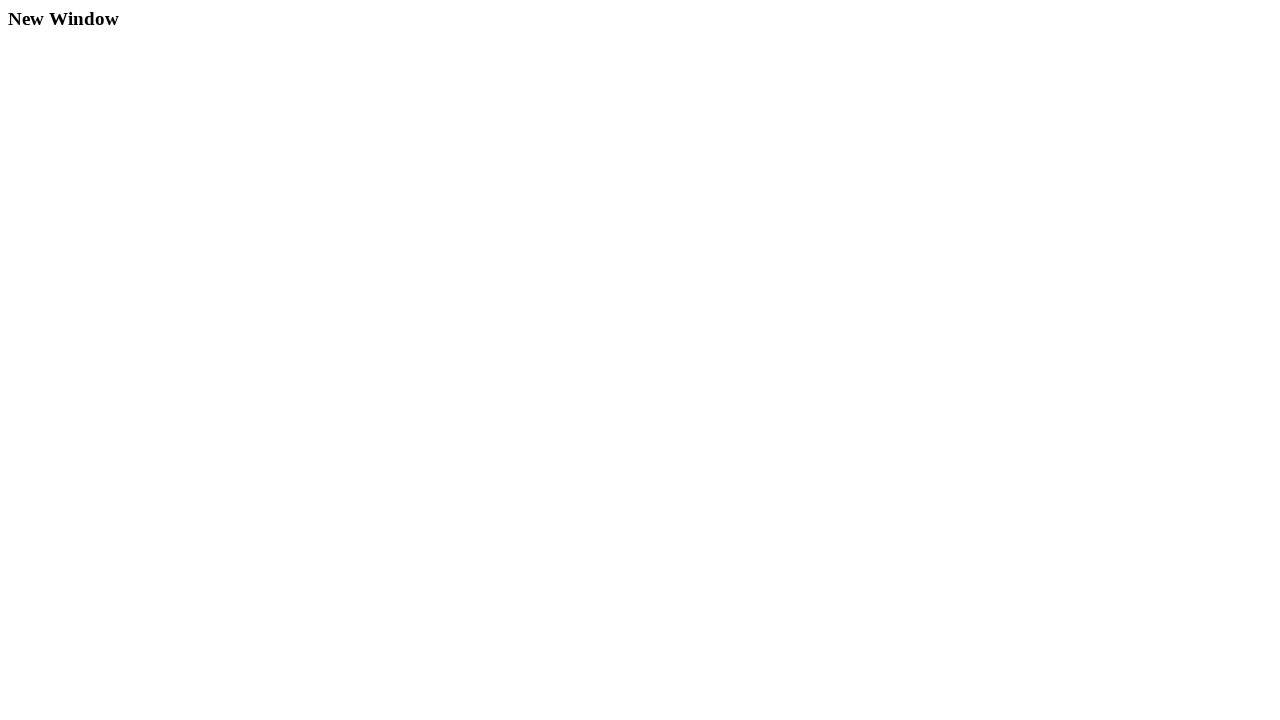

Retrieved h3 text from original window: 'Opening a new window'
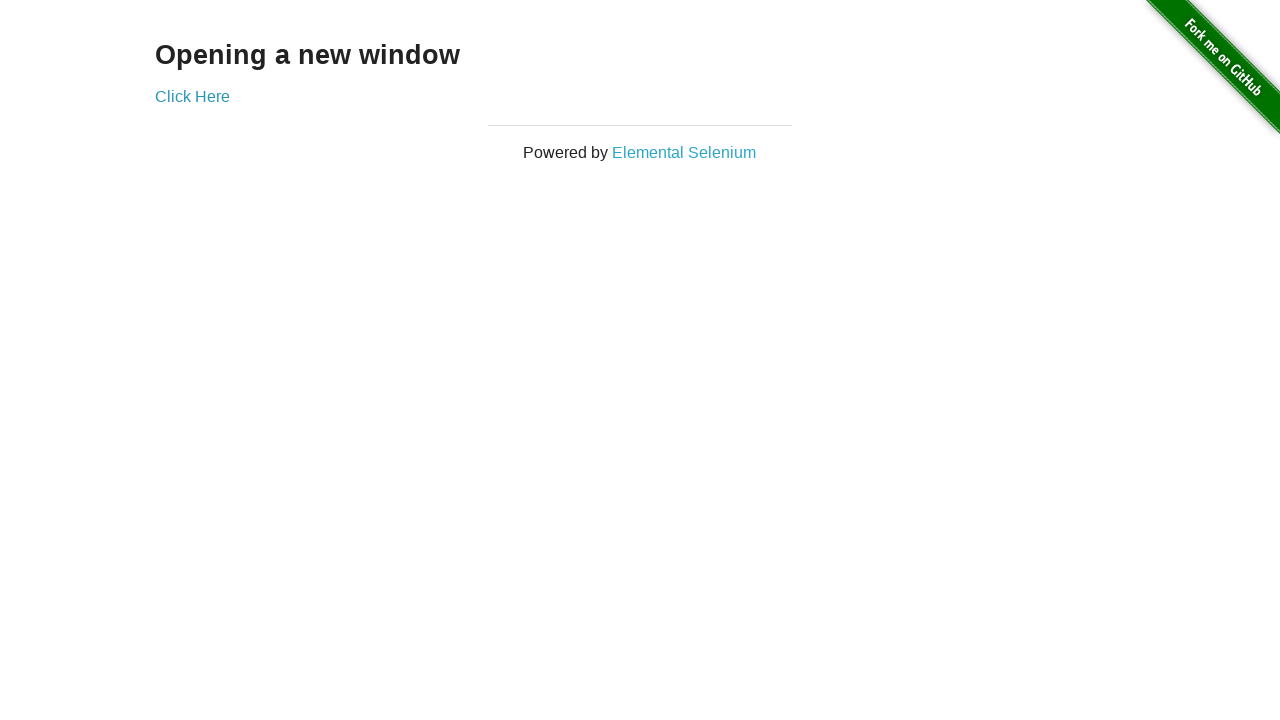

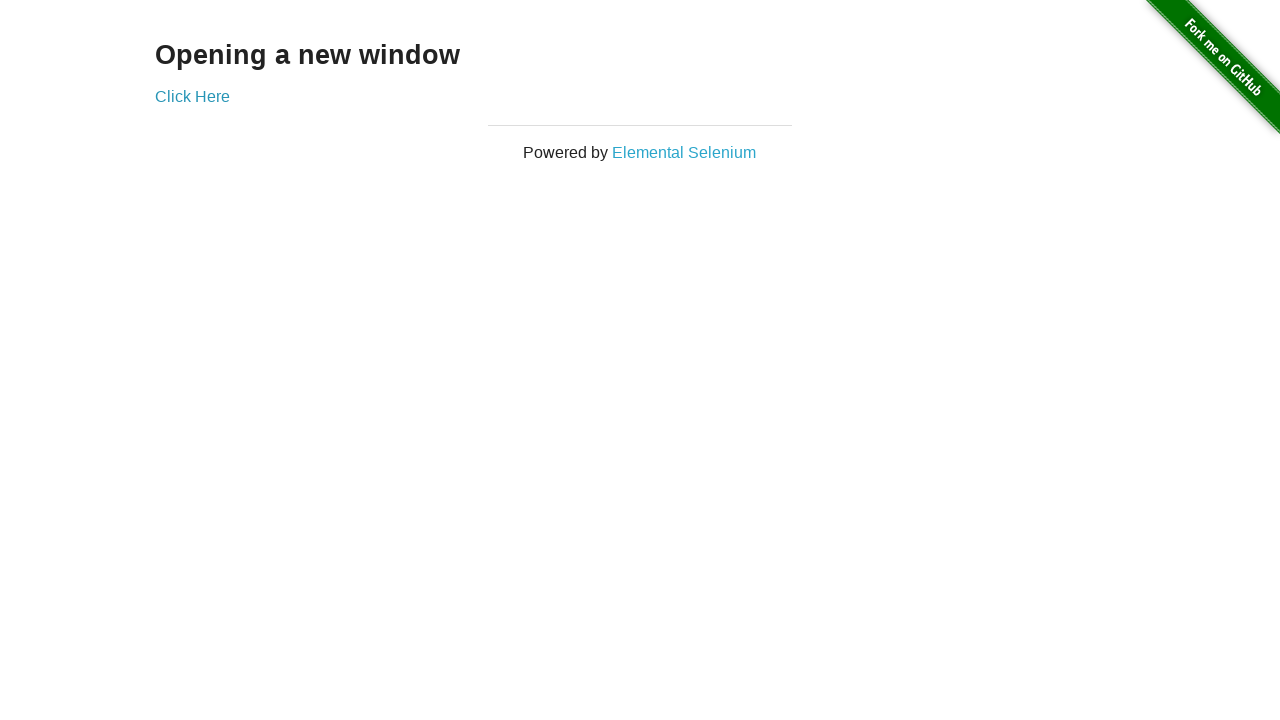